Tests various alert interactions including simple alerts, timed alerts, confirmation dialogs, and prompt dialogs on a demo page

Starting URL: https://demoqa.com/alerts

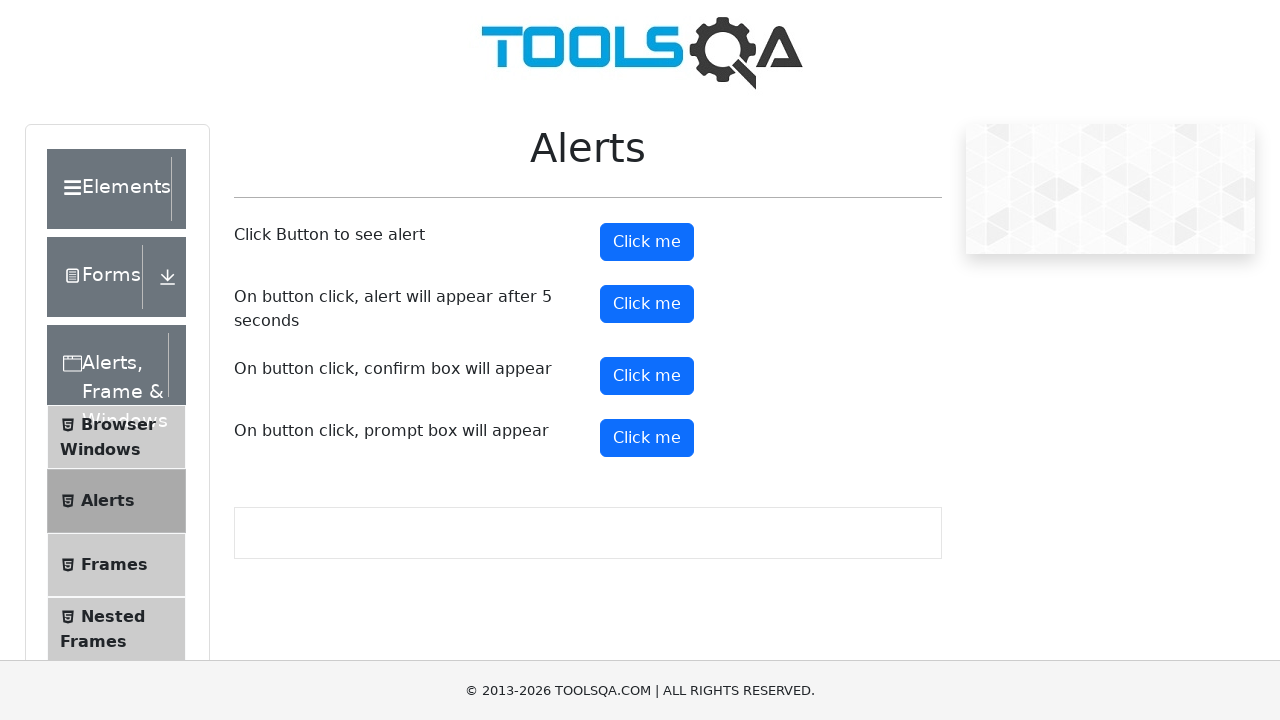

Clicked button to trigger simple alert at (647, 242) on #alertButton
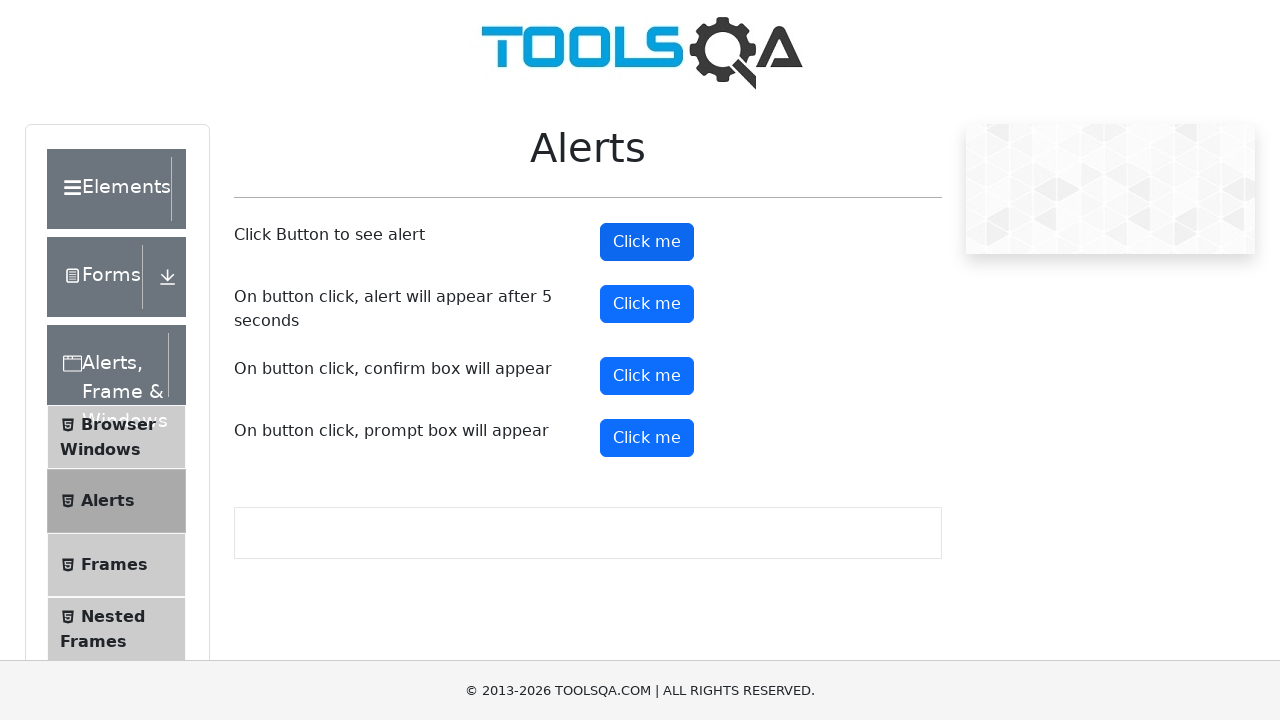

Set up handler to accept alert dialog
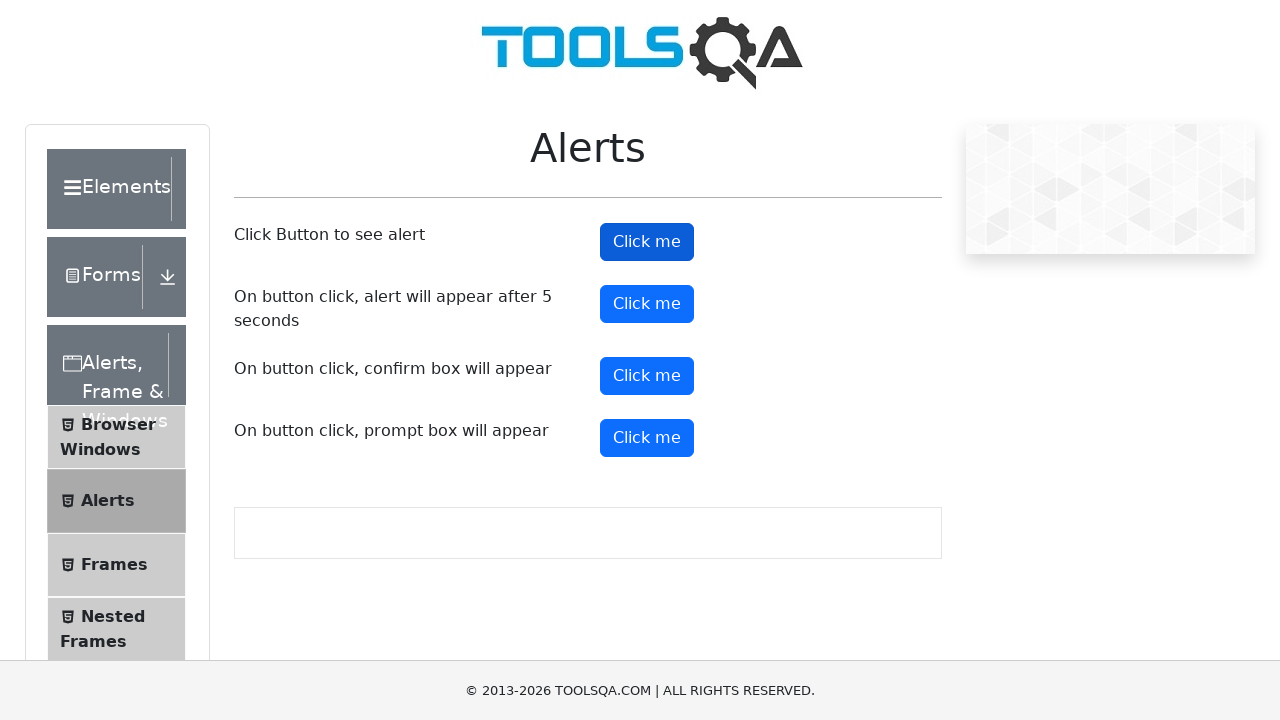

Clicked button to trigger timed alert at (647, 304) on #timerAlertButton
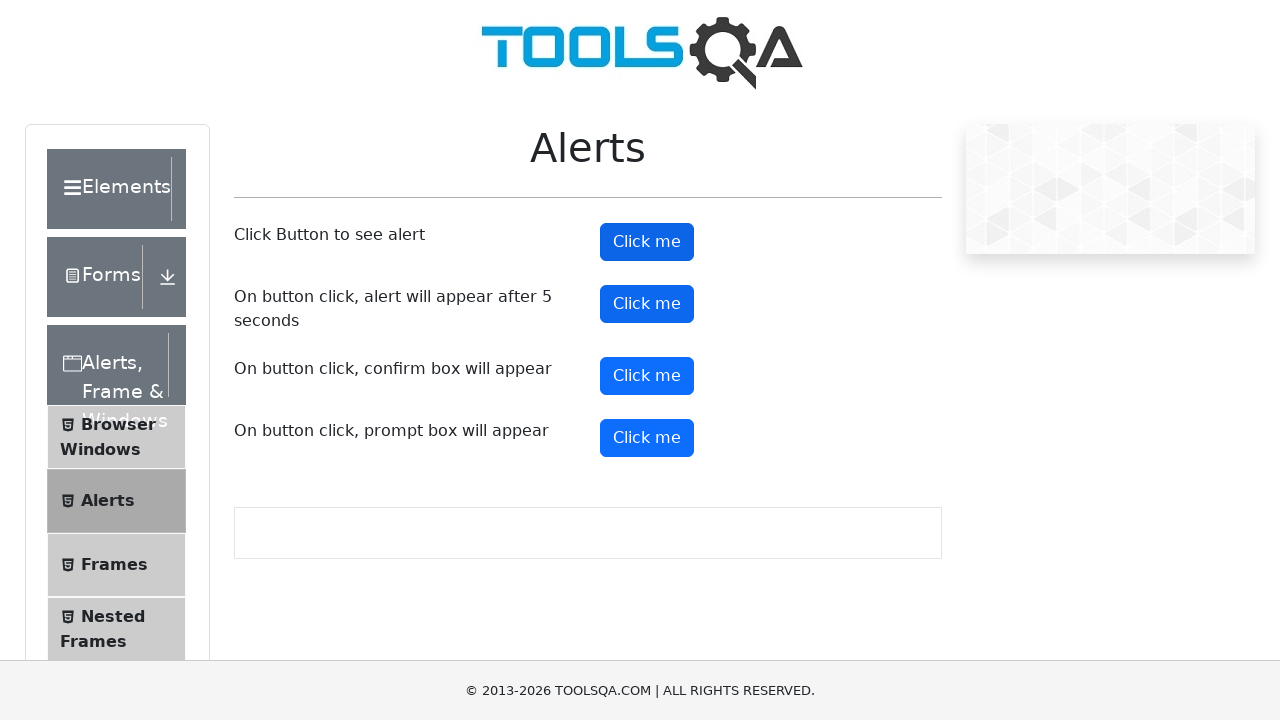

Set up handler to accept timed alert dialog
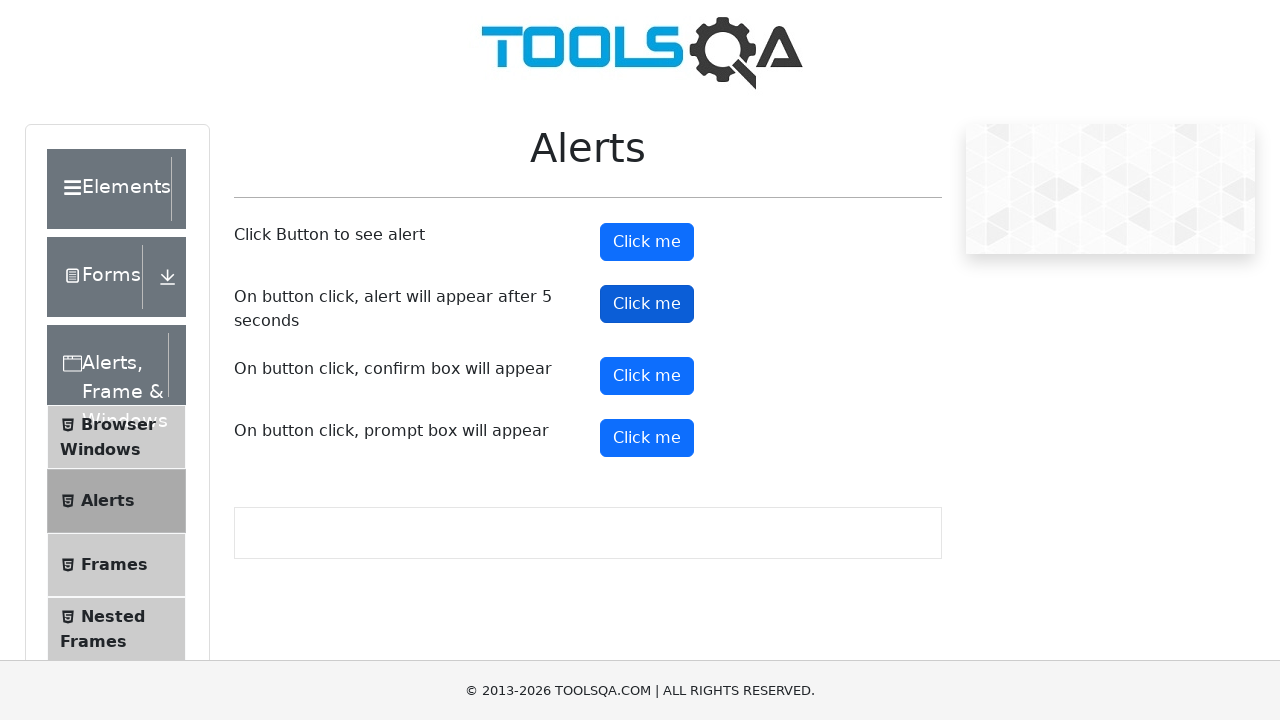

Clicked confirm button at (647, 376) on #confirmButton
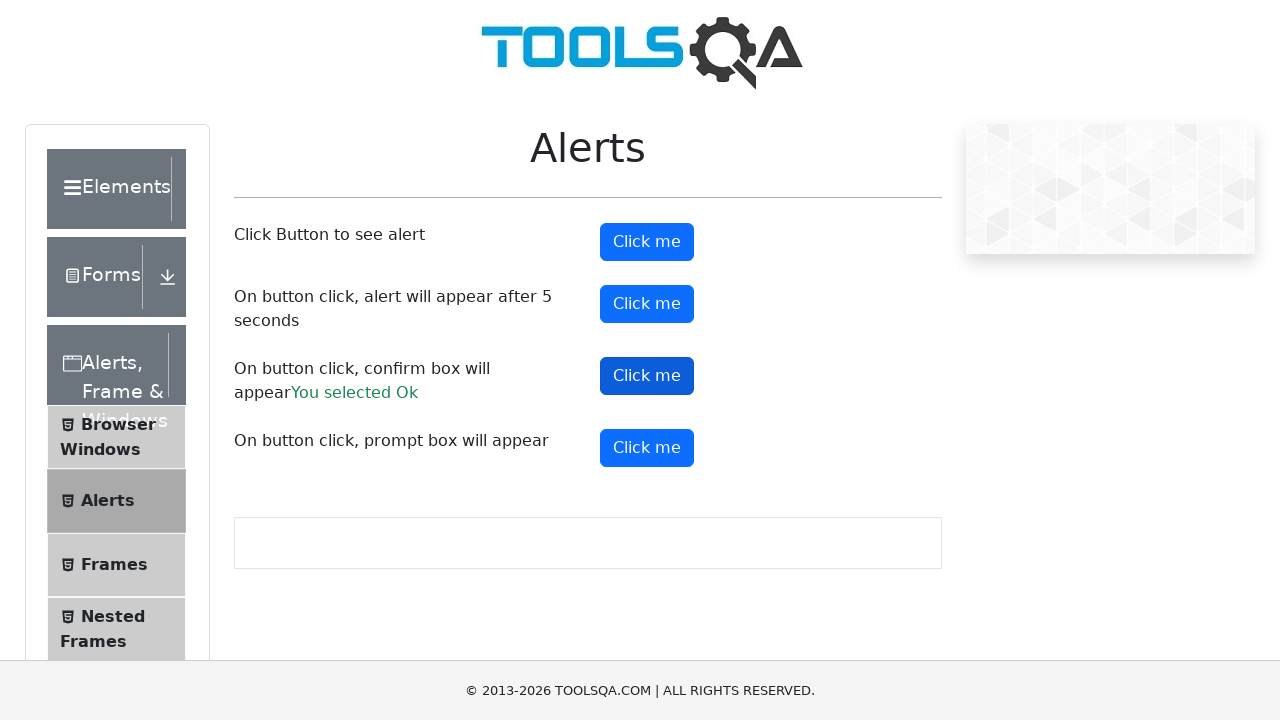

Set up handler to accept confirmation dialog
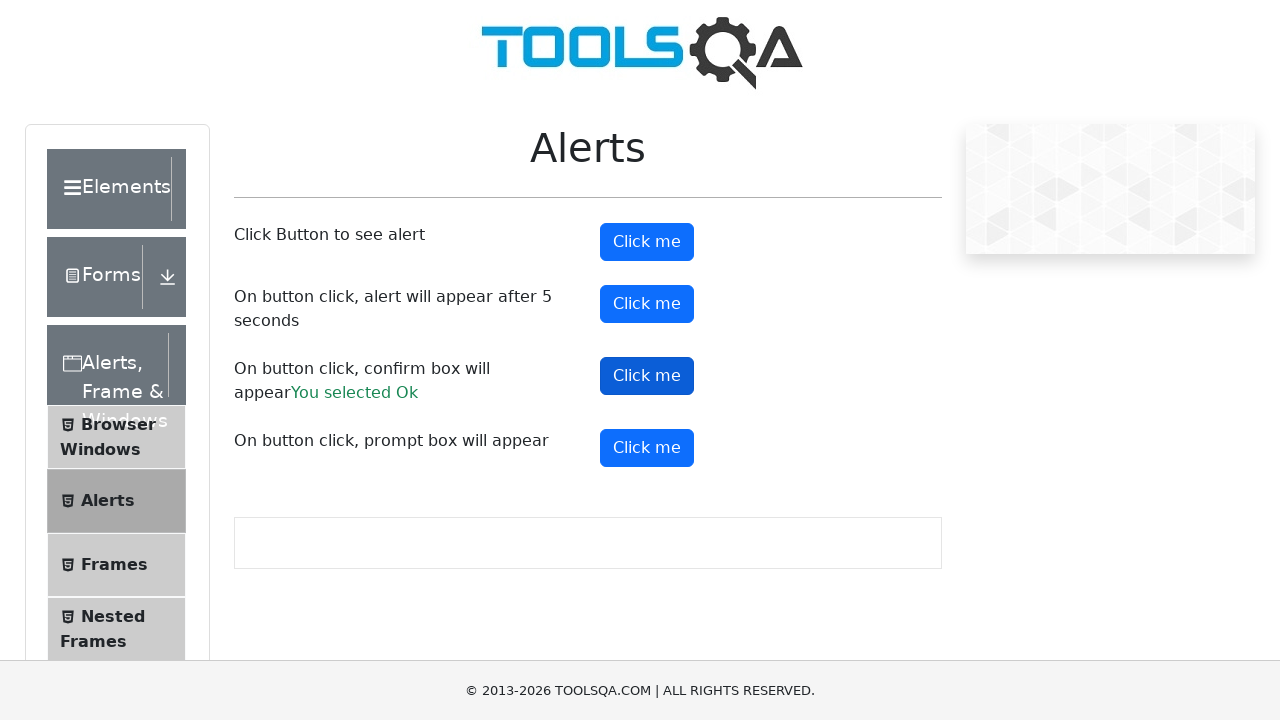

Clicked confirm button again at (647, 376) on #confirmButton
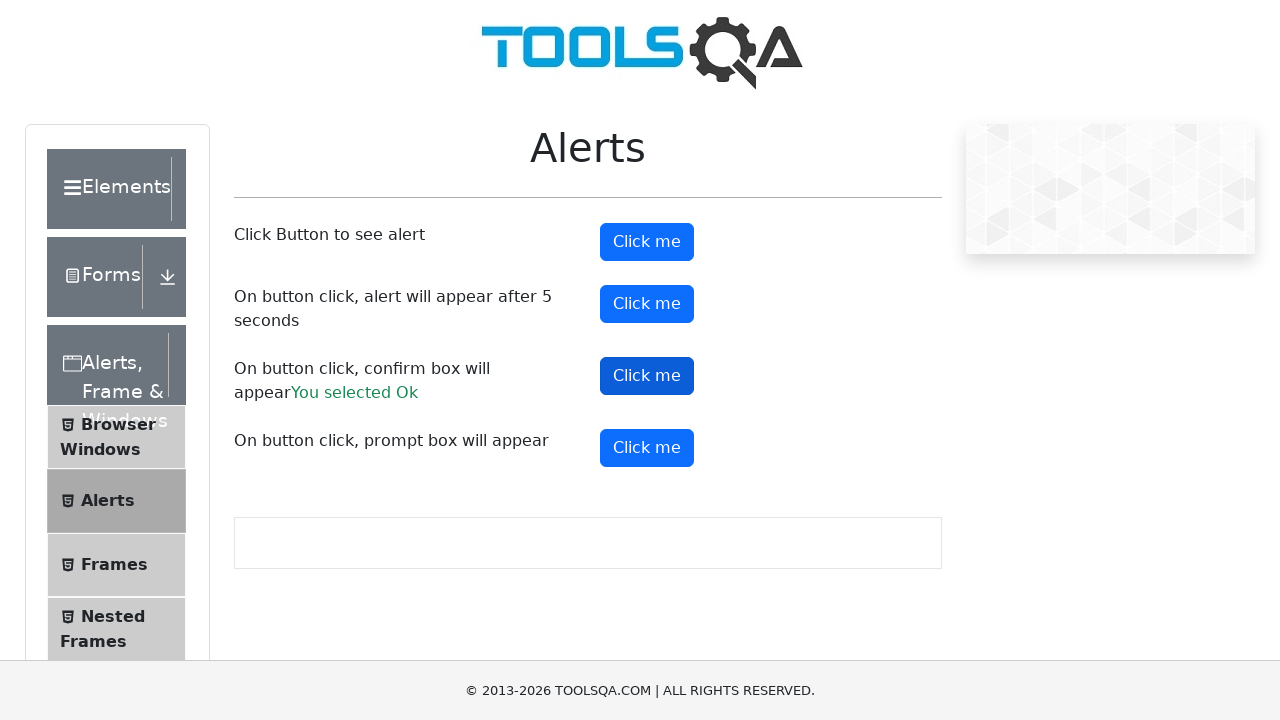

Set up handler to dismiss confirmation dialog
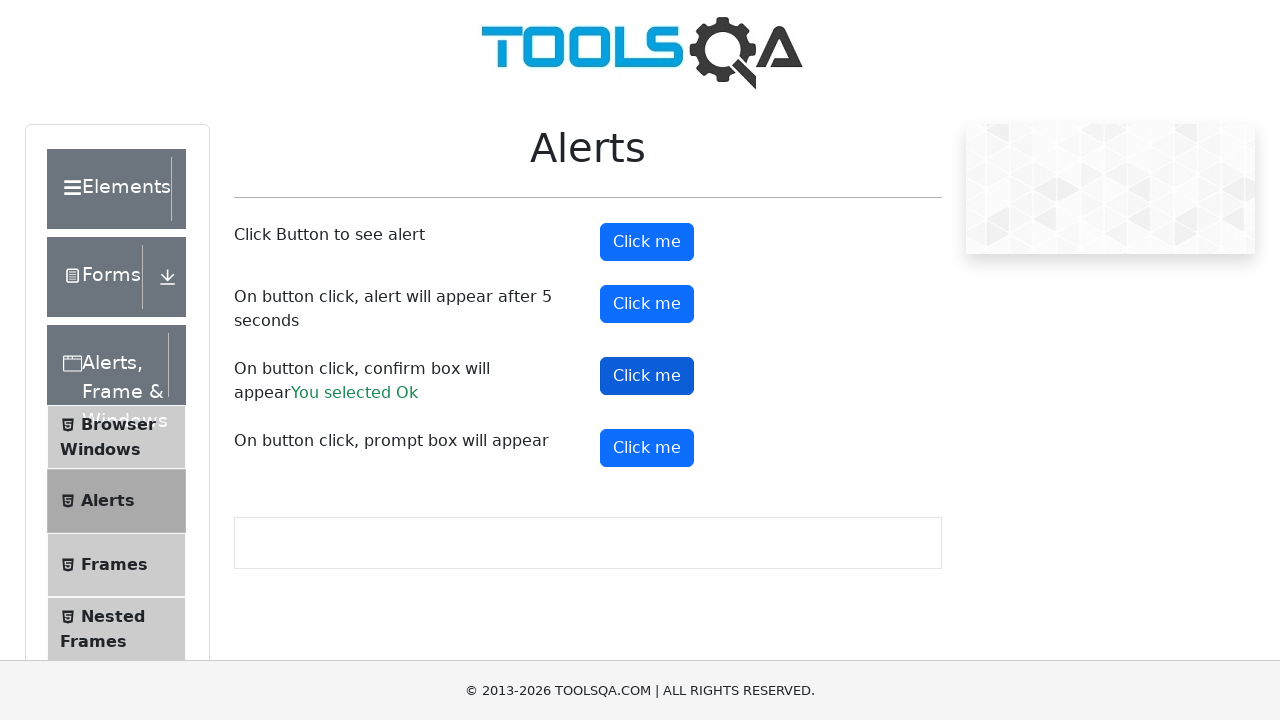

Clicked prompt button at (647, 448) on #promtButton
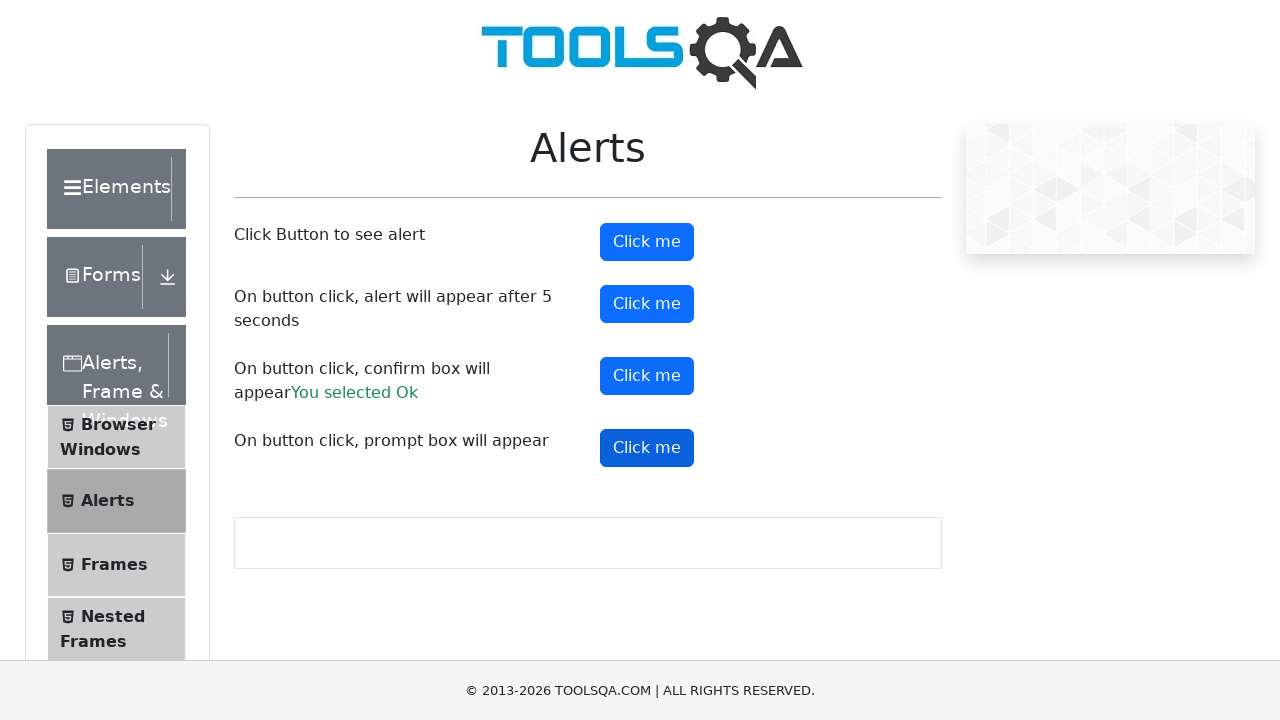

Set up handler to accept prompt dialog with text 'İremNur'
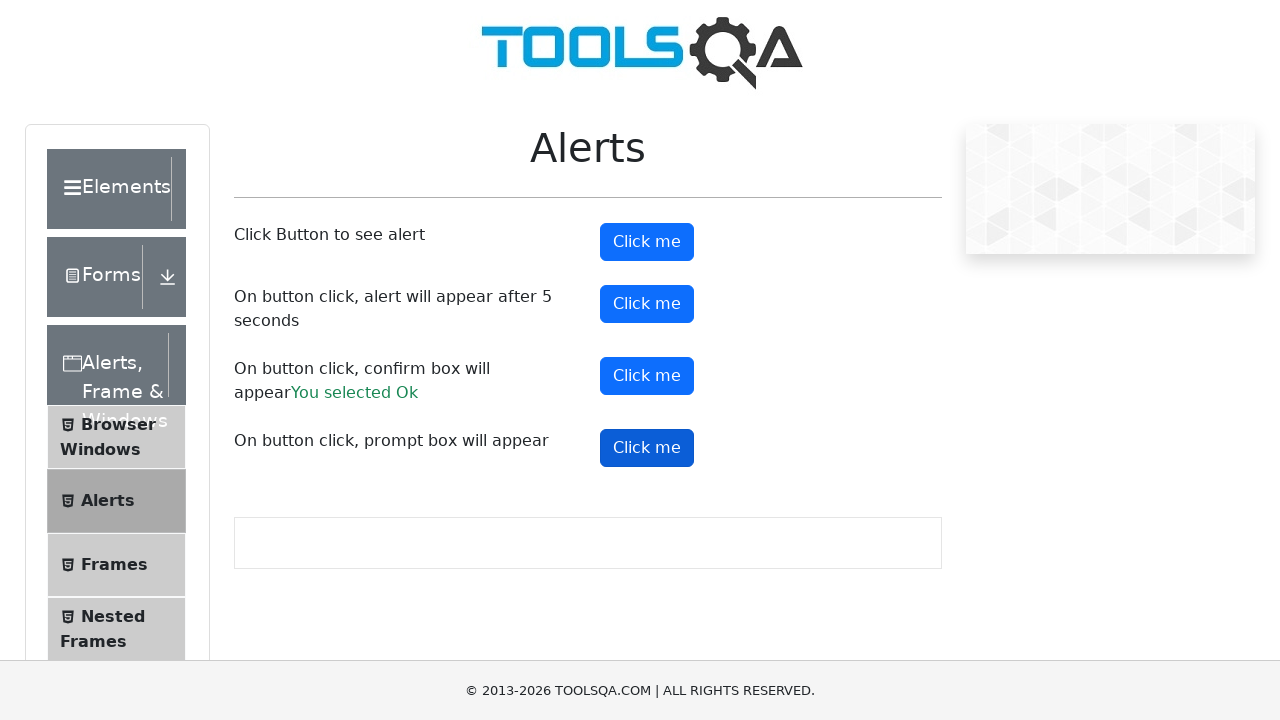

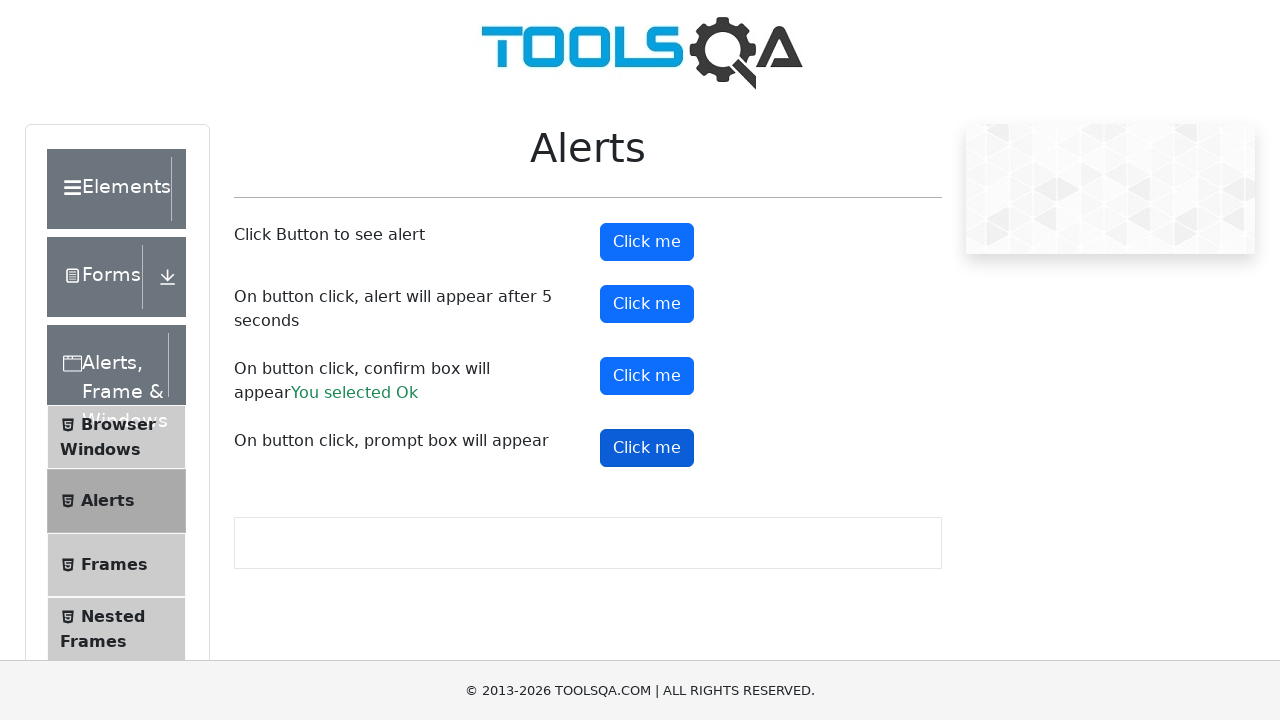